Tests moveTo inside an iframe by switching to iframe context and hovering over an element

Starting URL: https://guinea-pig.webdriver.io/pointer.html

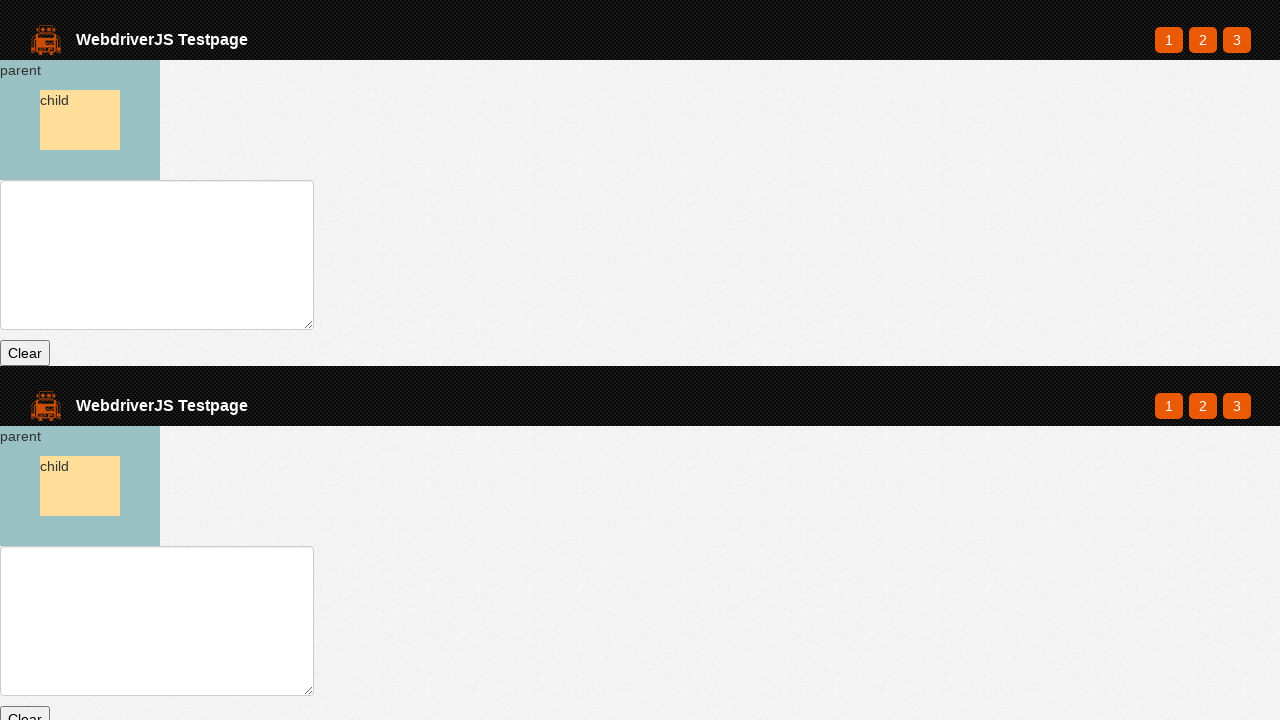

Waited for parent element to load
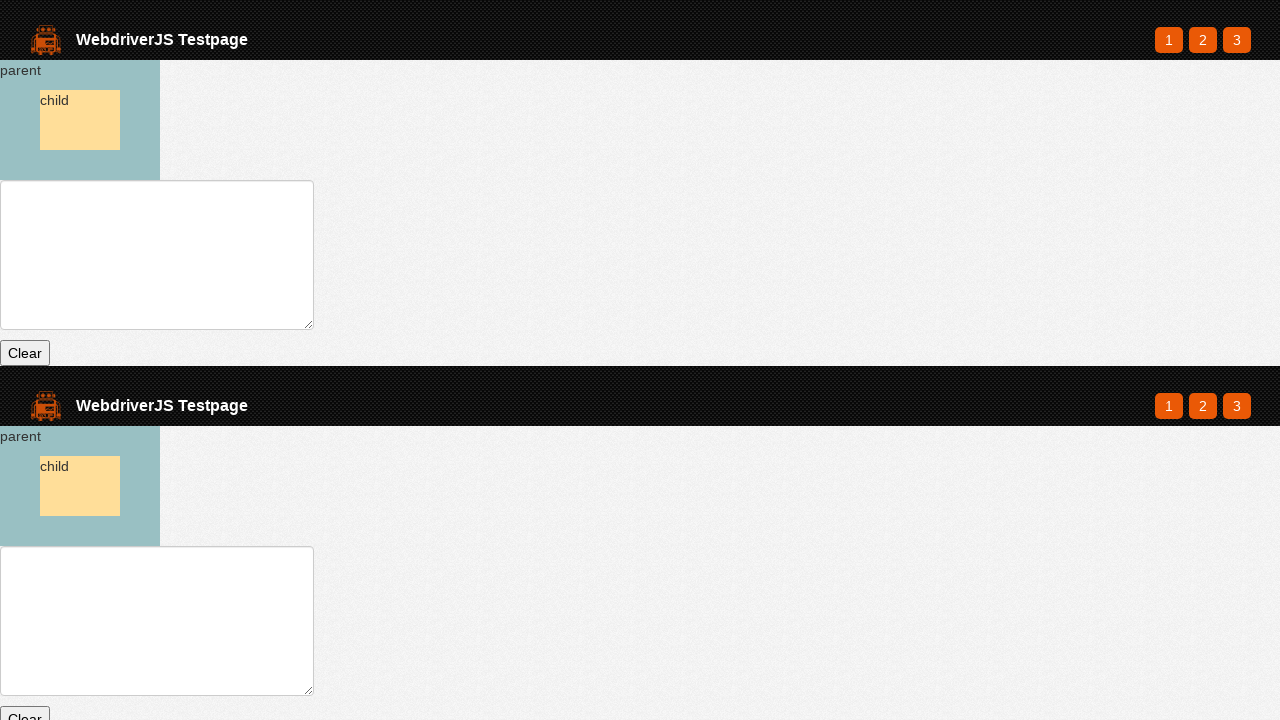

Located iframe context
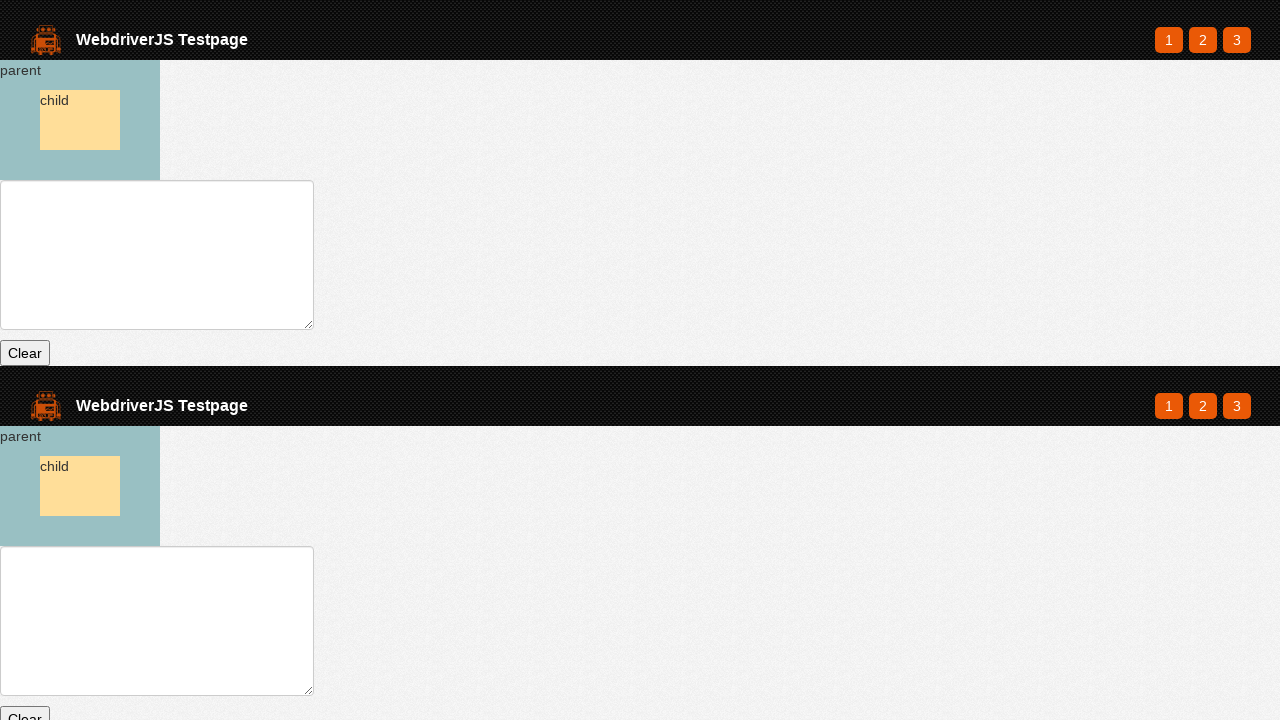

Hovered over parent element inside iframe at (80, 486) on iframe.code-tabs__result >> internal:control=enter-frame >> #parent
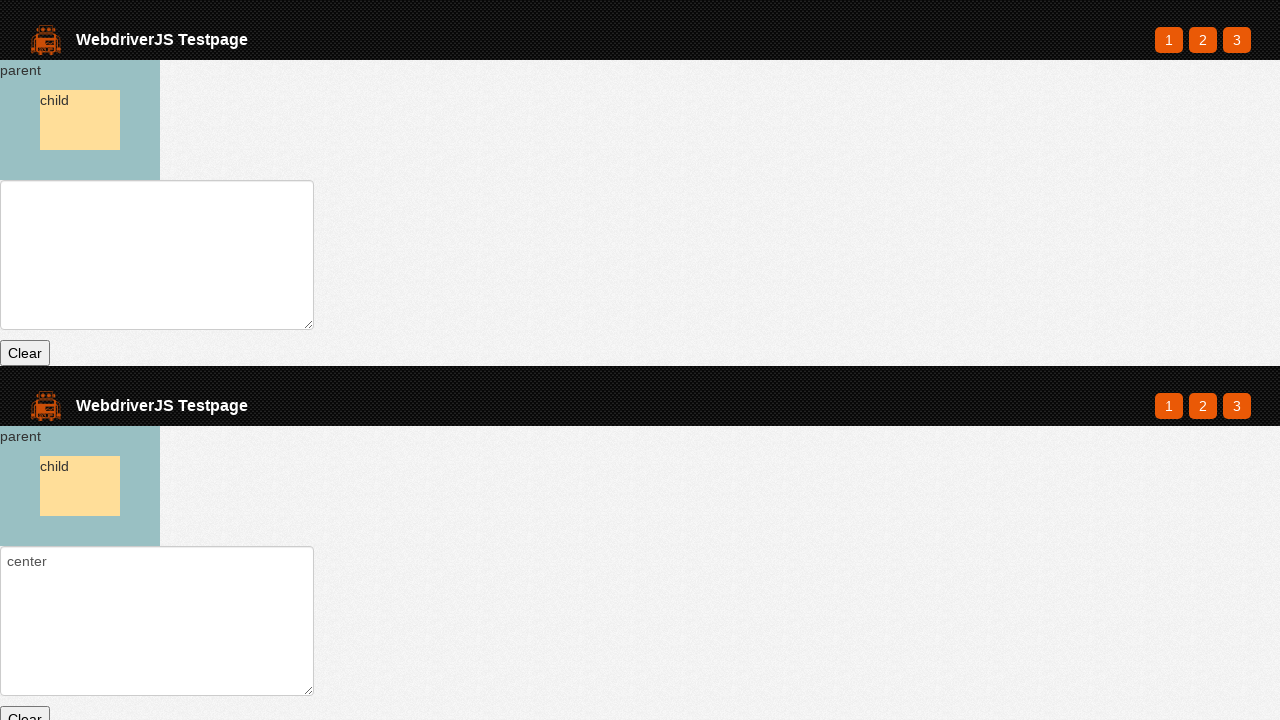

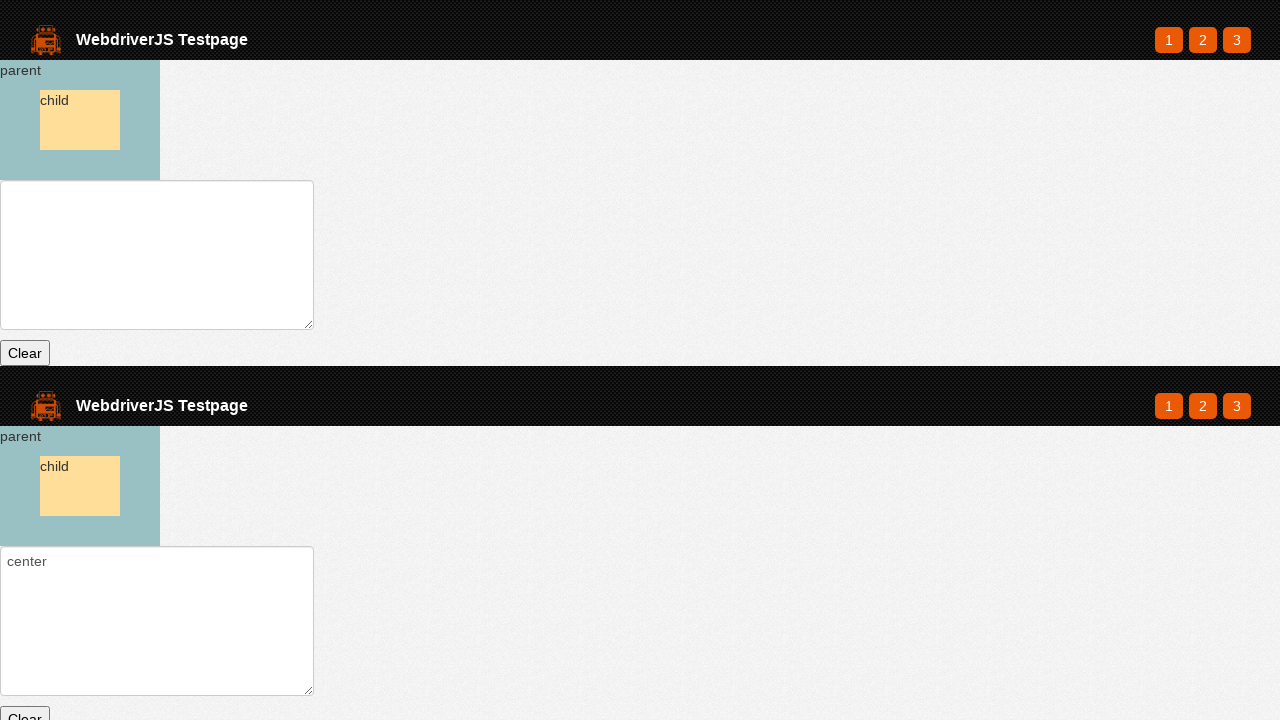